Tests flight booking flow by selecting departure and destination cities, searching for flights, and choosing a specific flight based on price

Starting URL: https://blazedemo.com/

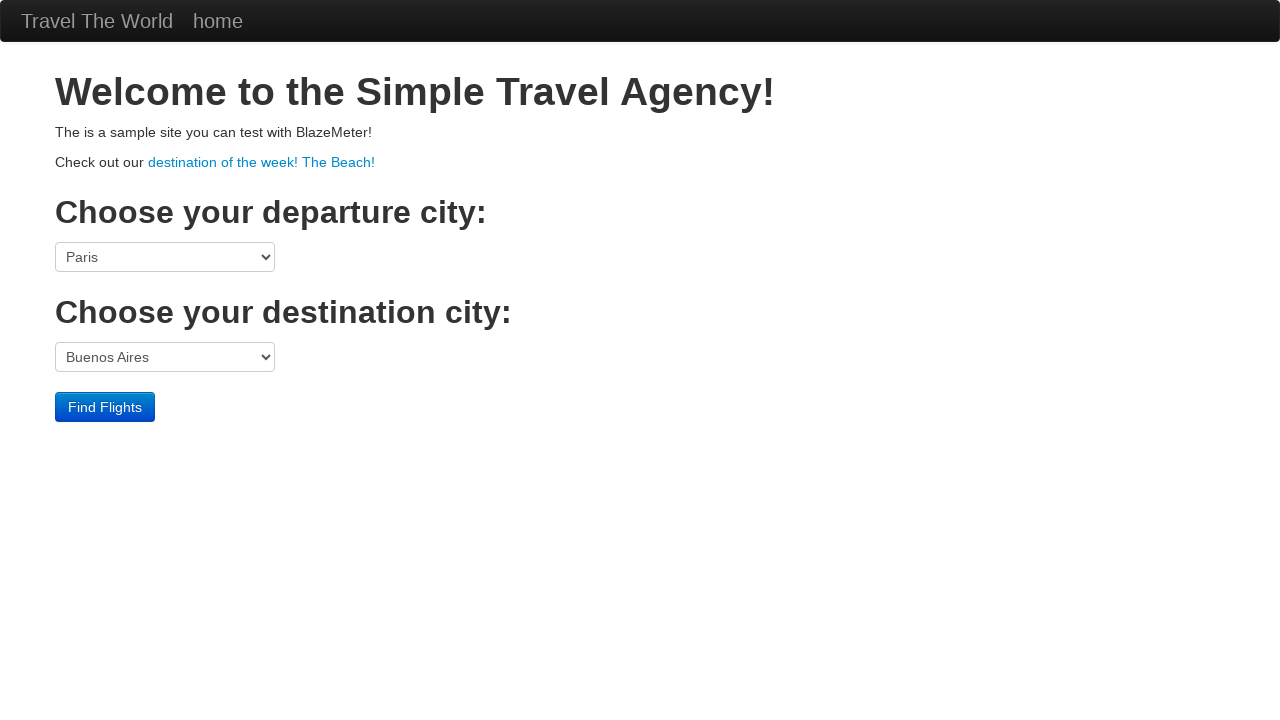

Selected Boston as departure city on select[name='fromPort']
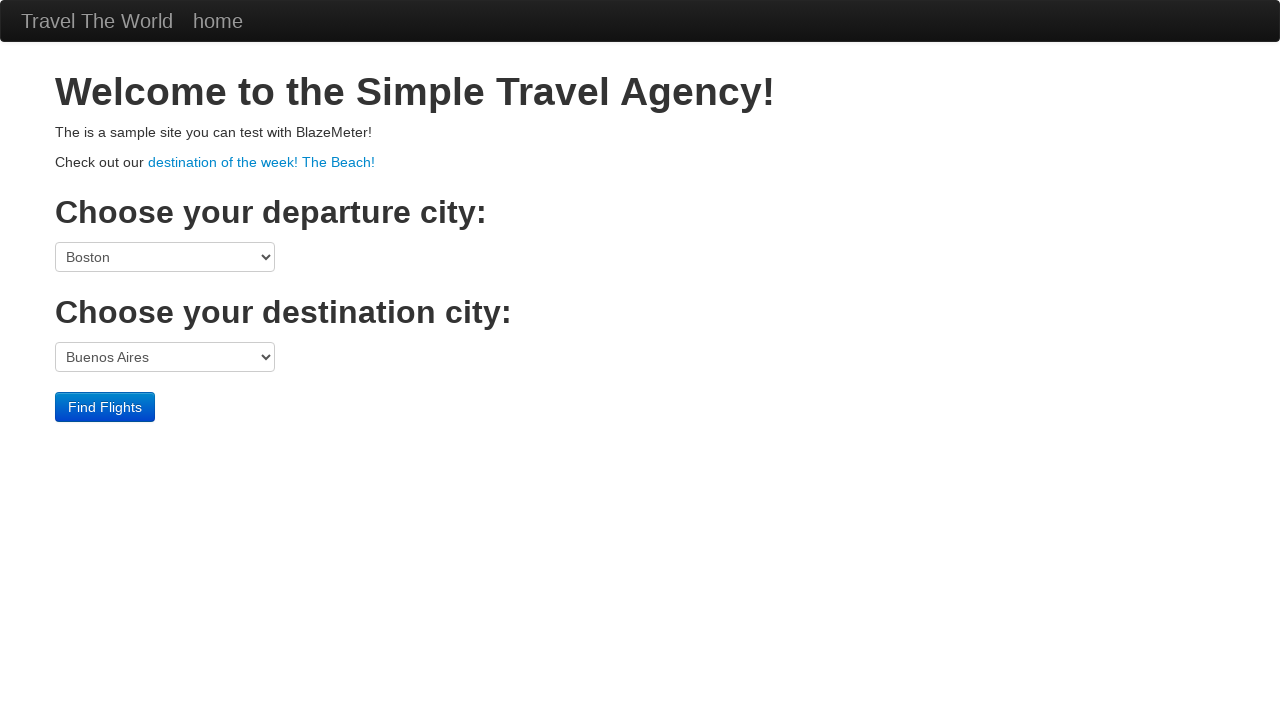

Selected London as destination city on select[name='toPort']
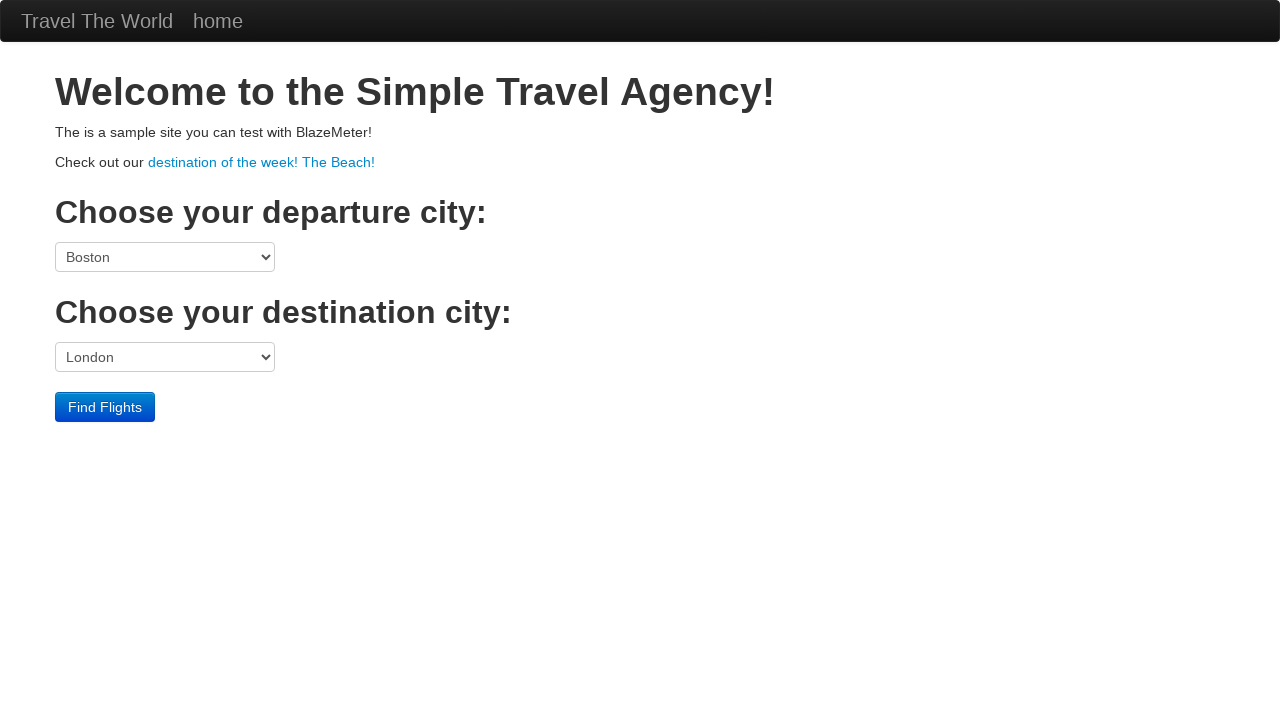

Clicked Find Flights button at (105, 407) on input[type='submit']
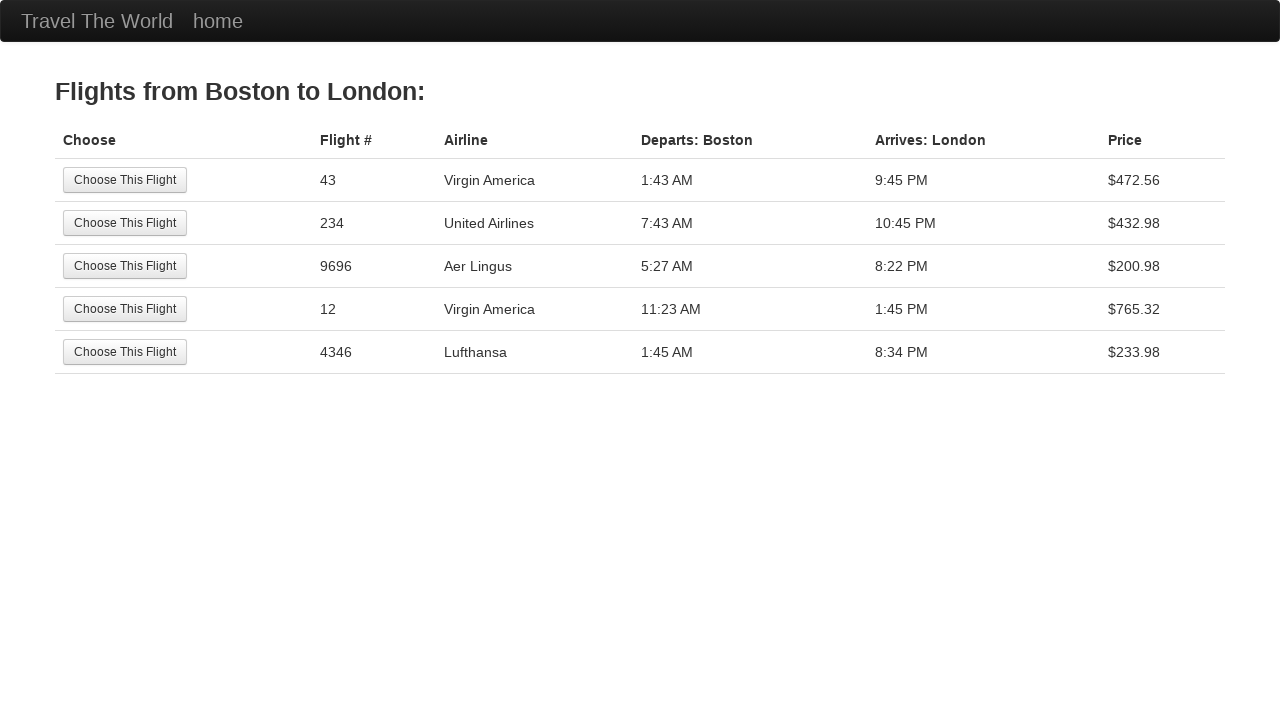

Flight search results table loaded
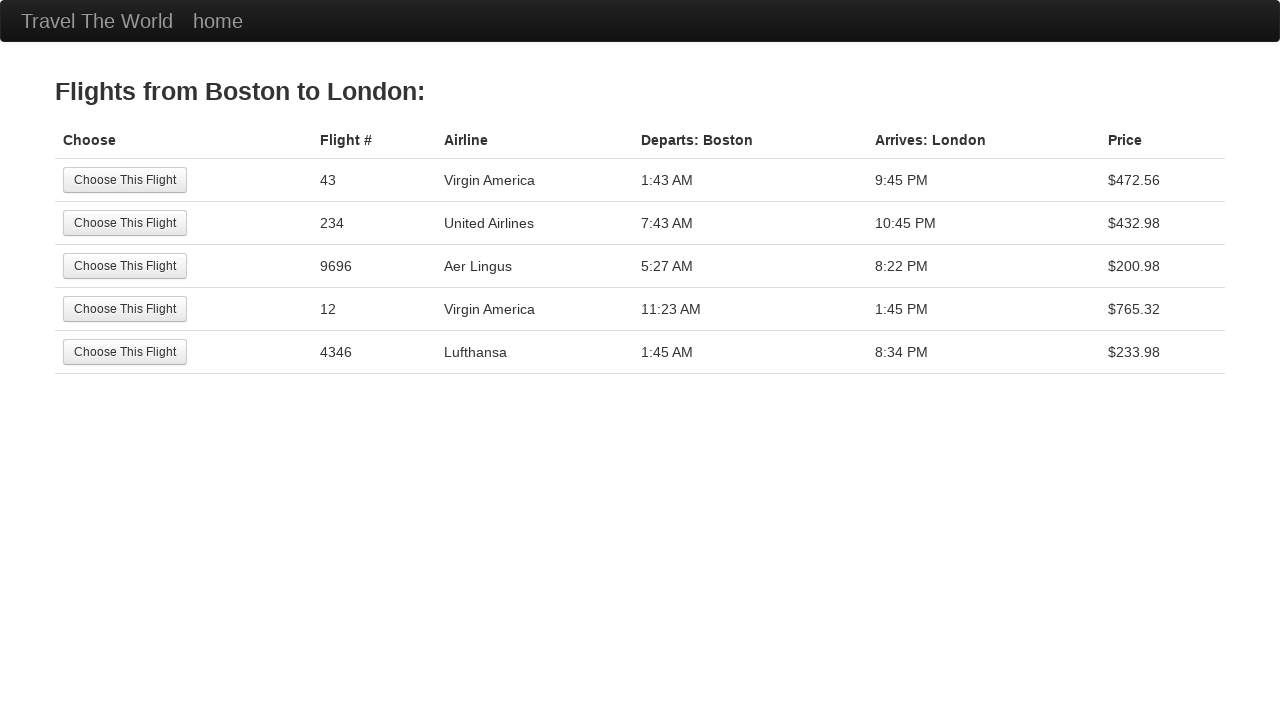

Next page loaded after flight selection
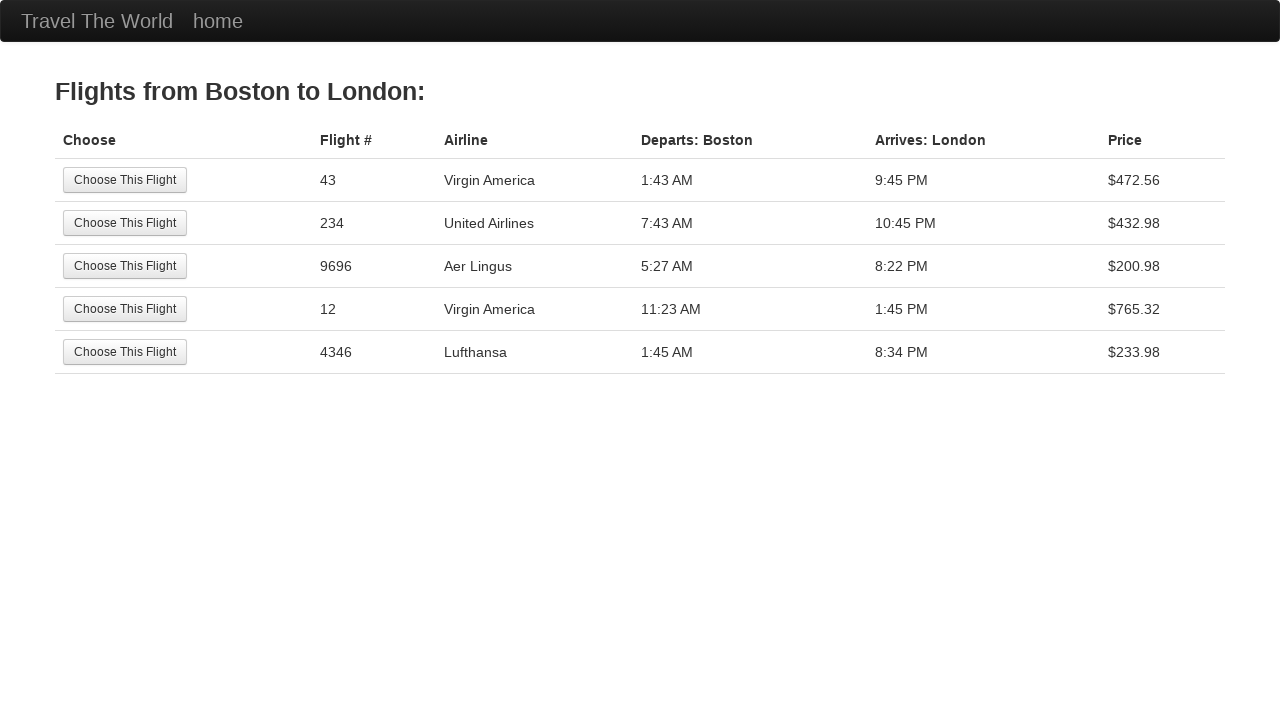

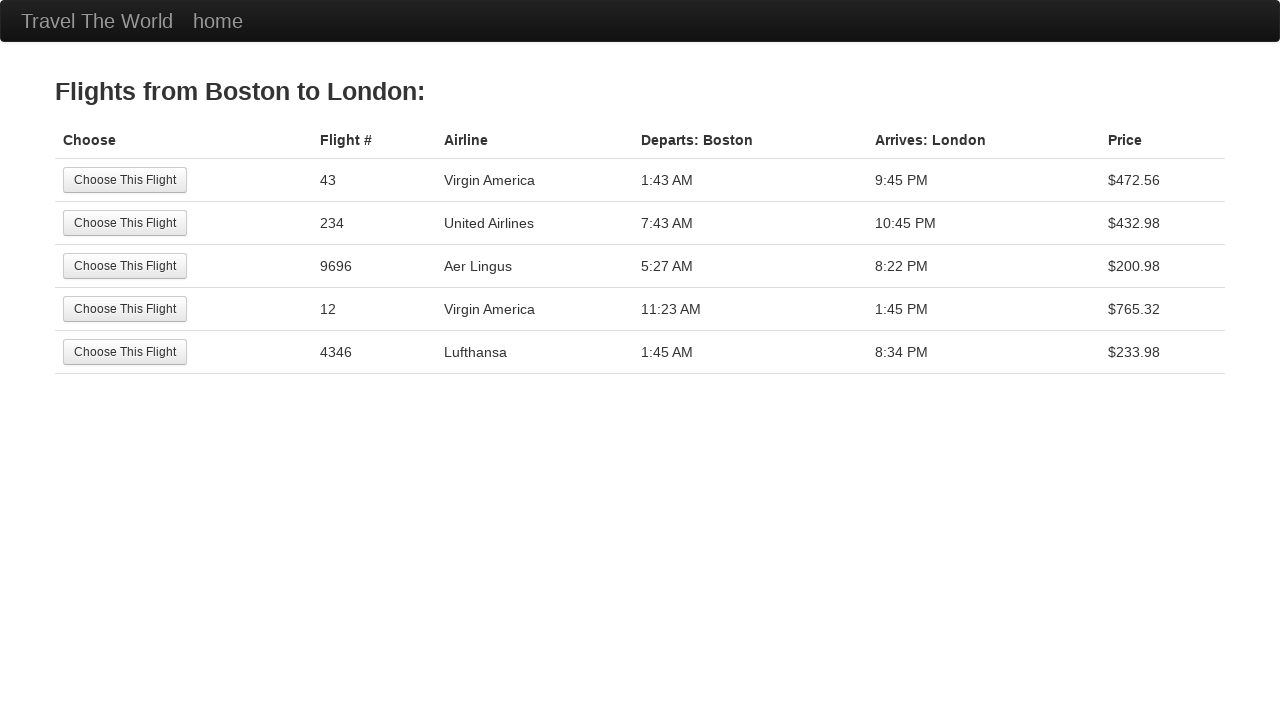